Tests radio button selection functionality by clicking on various radio buttons (hockey, football, yellow) and verifying they become selected after clicking.

Starting URL: https://practice.cydeo.com/radio_buttons

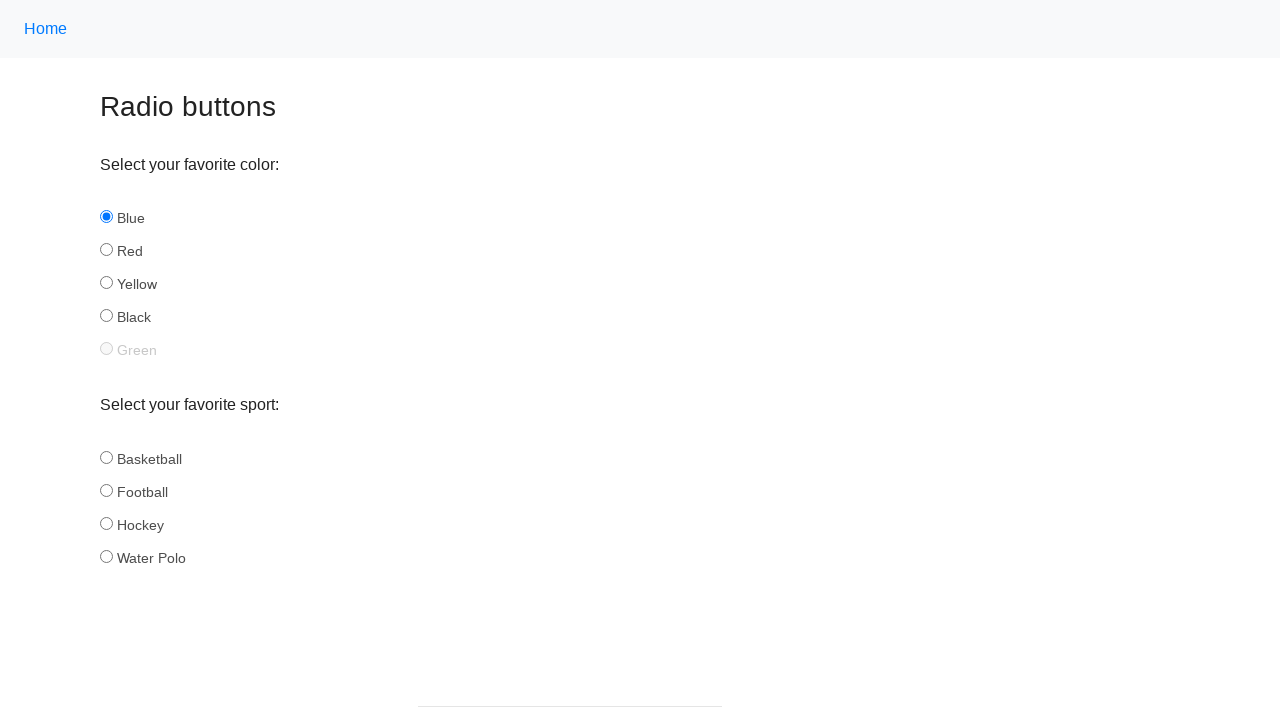

Clicked hockey radio button in sport group at (106, 523) on input[name='sport'][id='hockey']
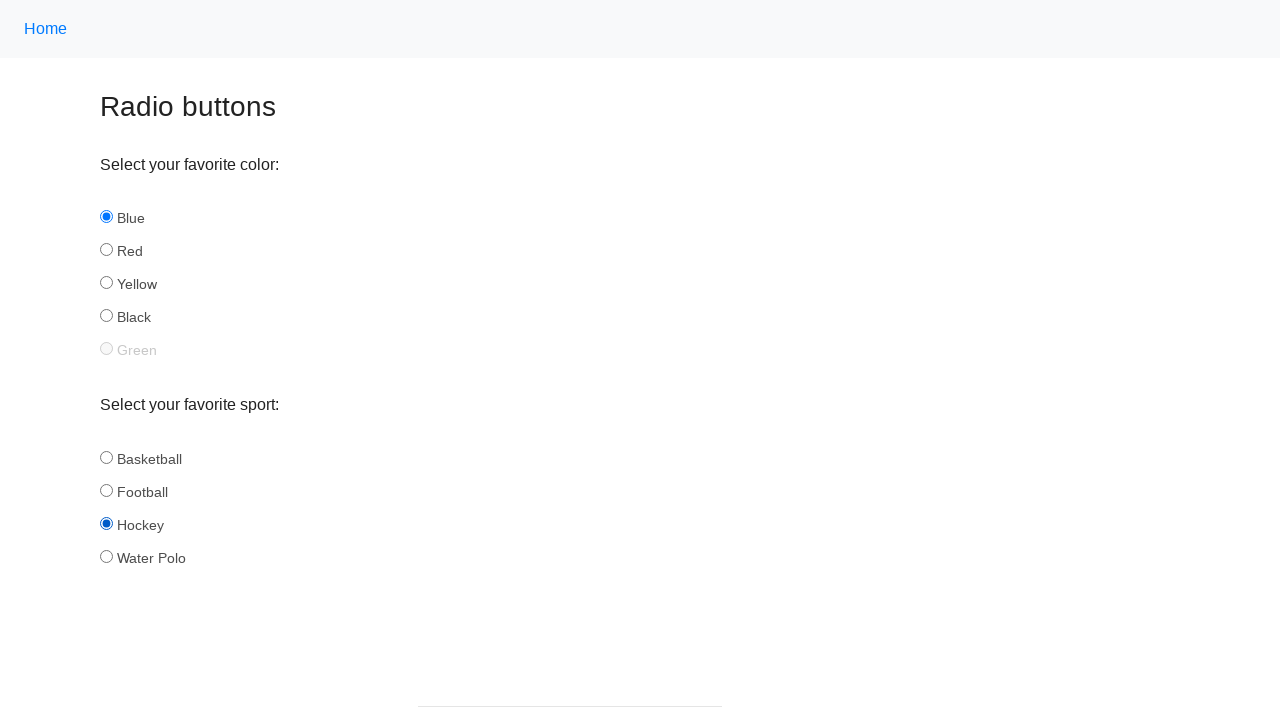

Verified hockey radio button is selected
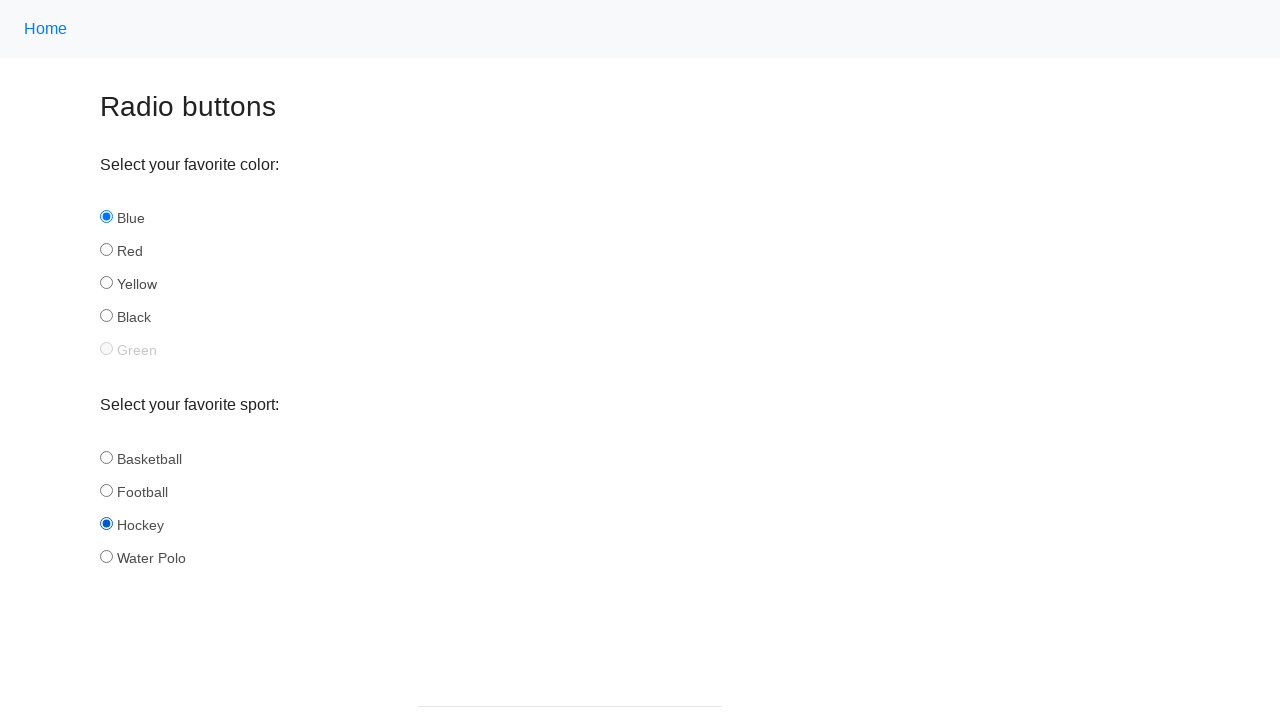

Clicked football radio button in sport group at (106, 490) on input[name='sport'][id='football']
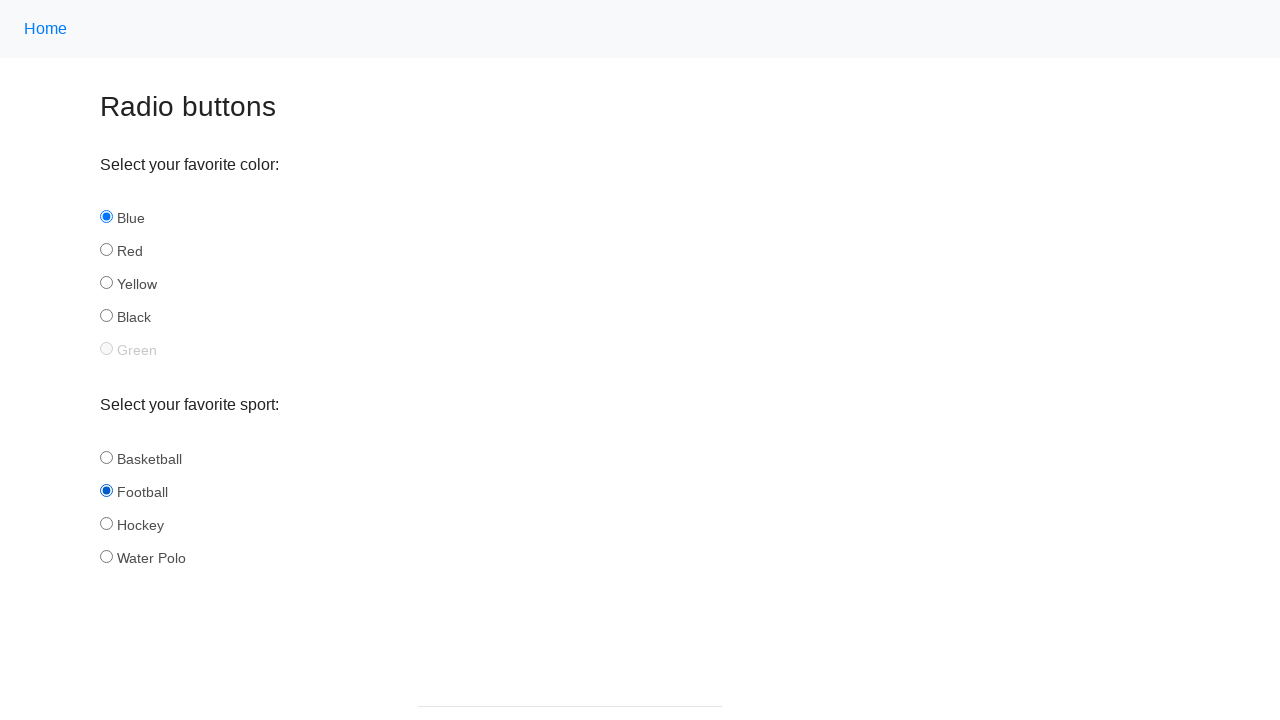

Verified football radio button is selected
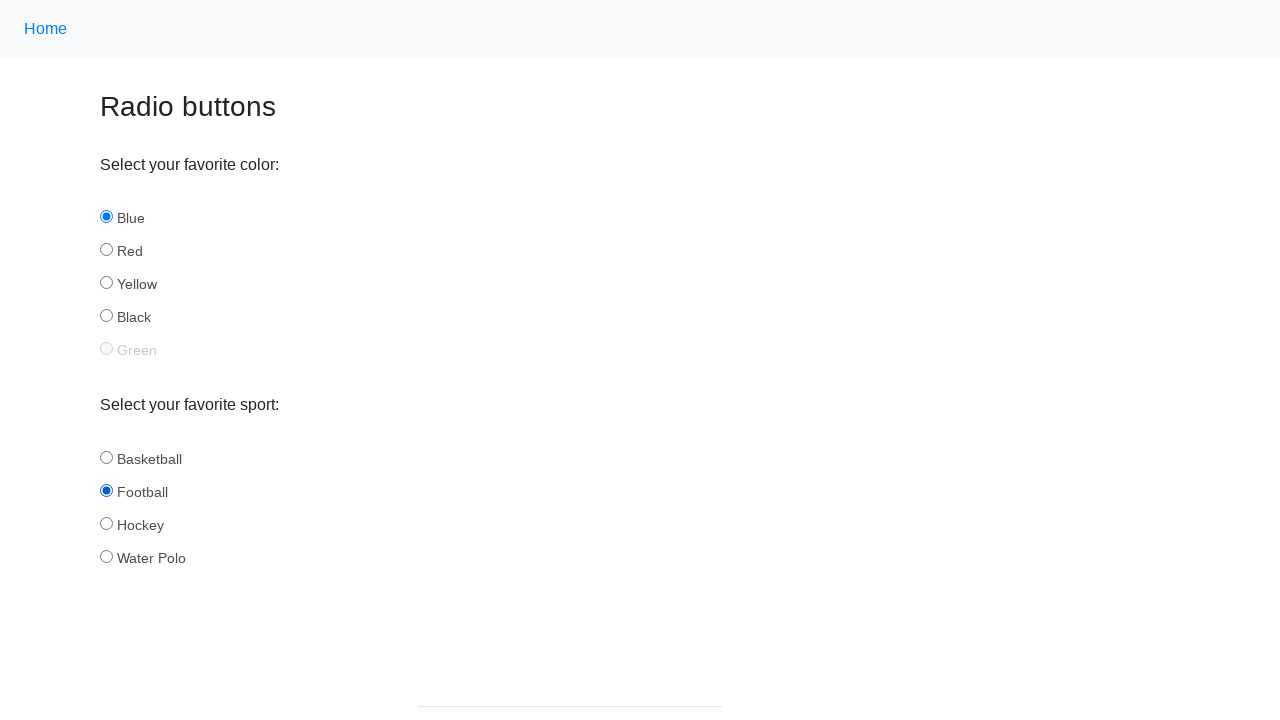

Clicked yellow radio button in color group at (106, 283) on input[name='color'][id='yellow']
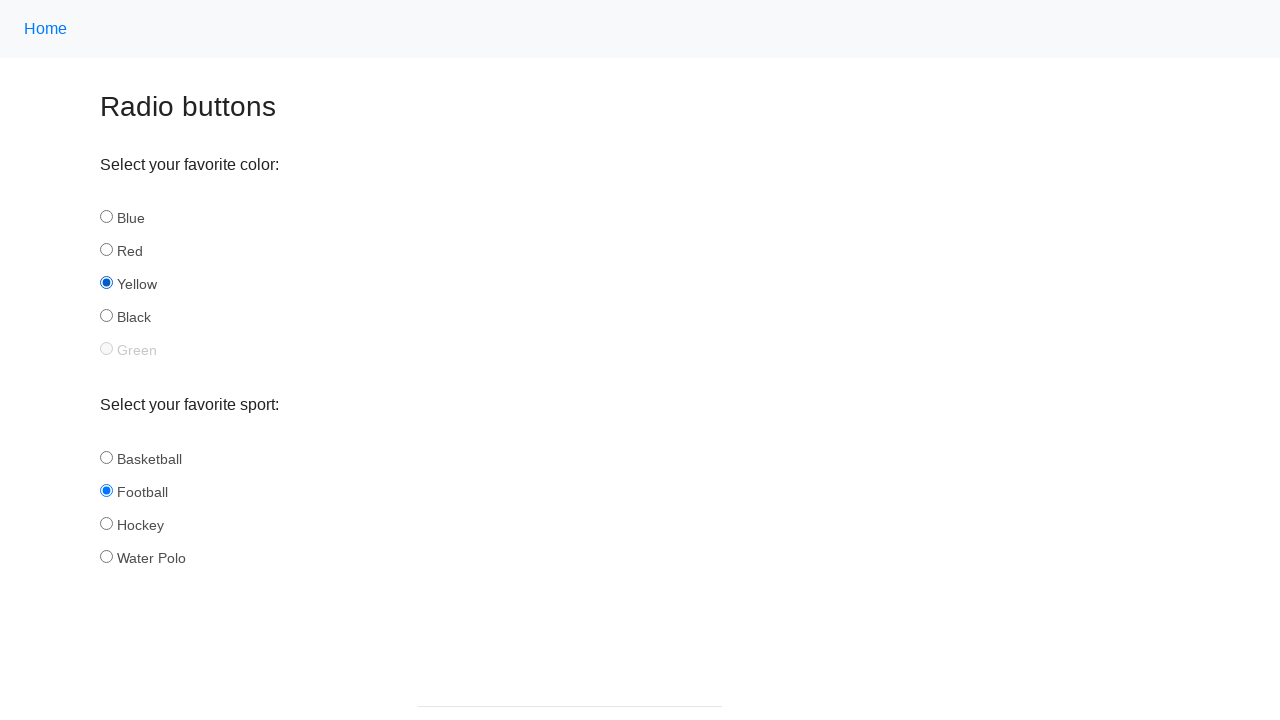

Verified yellow radio button is selected
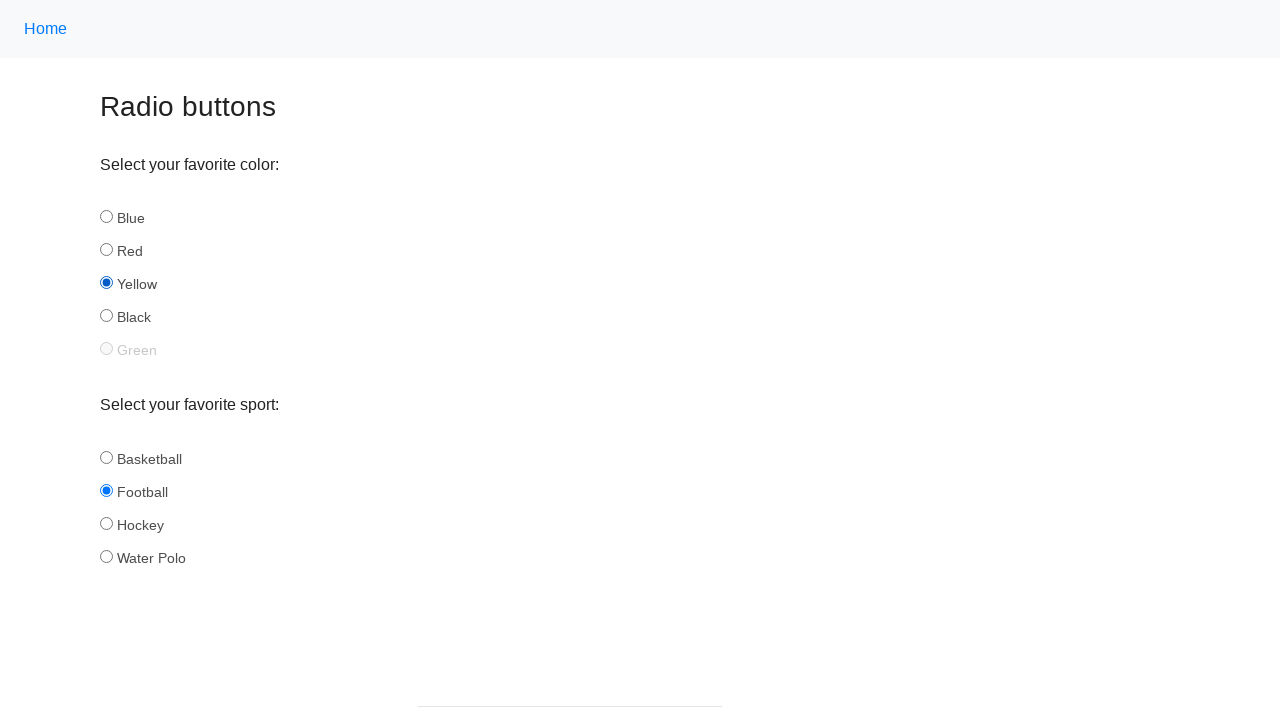

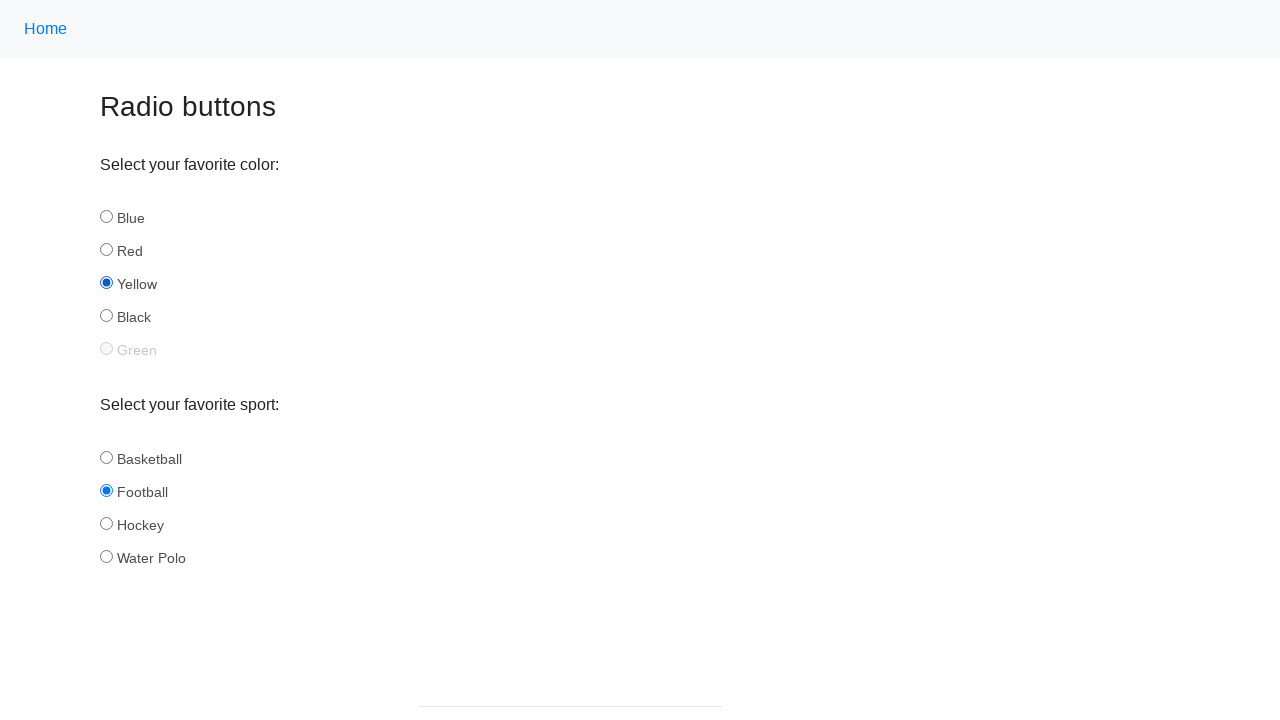